Tests un-marking items as complete by unchecking their toggle checkboxes

Starting URL: https://demo.playwright.dev/todomvc

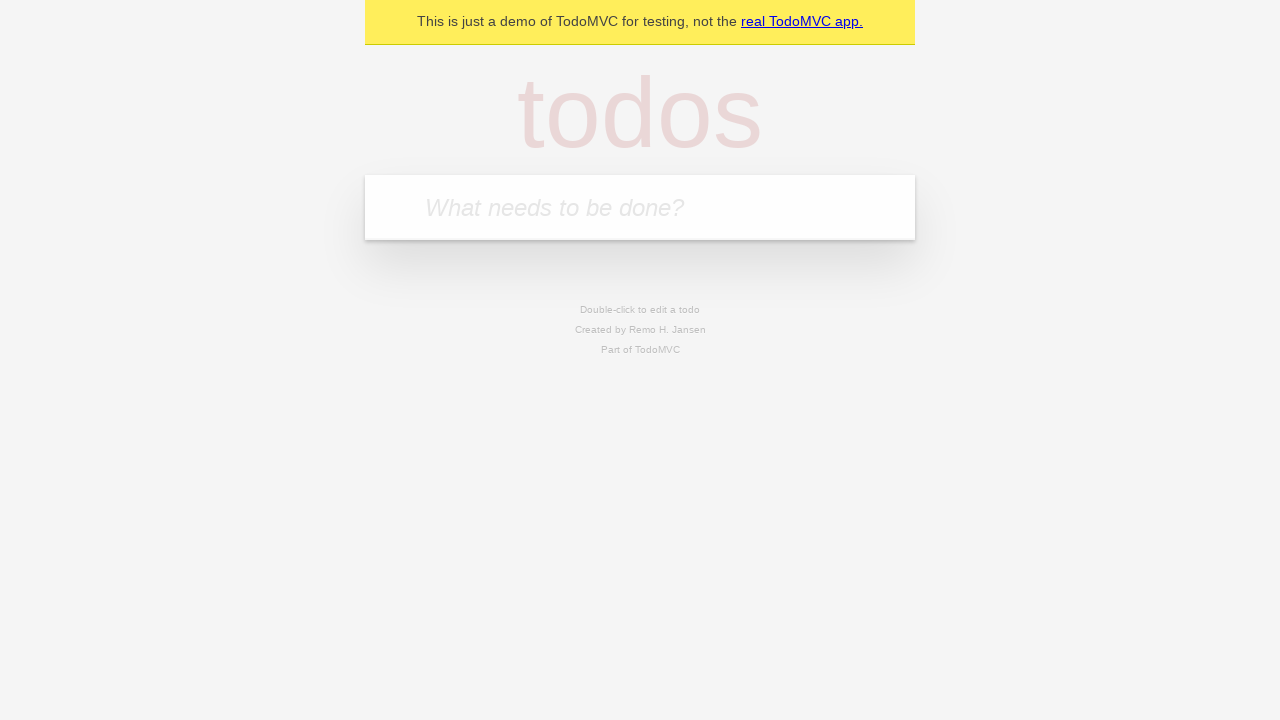

Filled new todo input with 'buy some cheese' on .new-todo
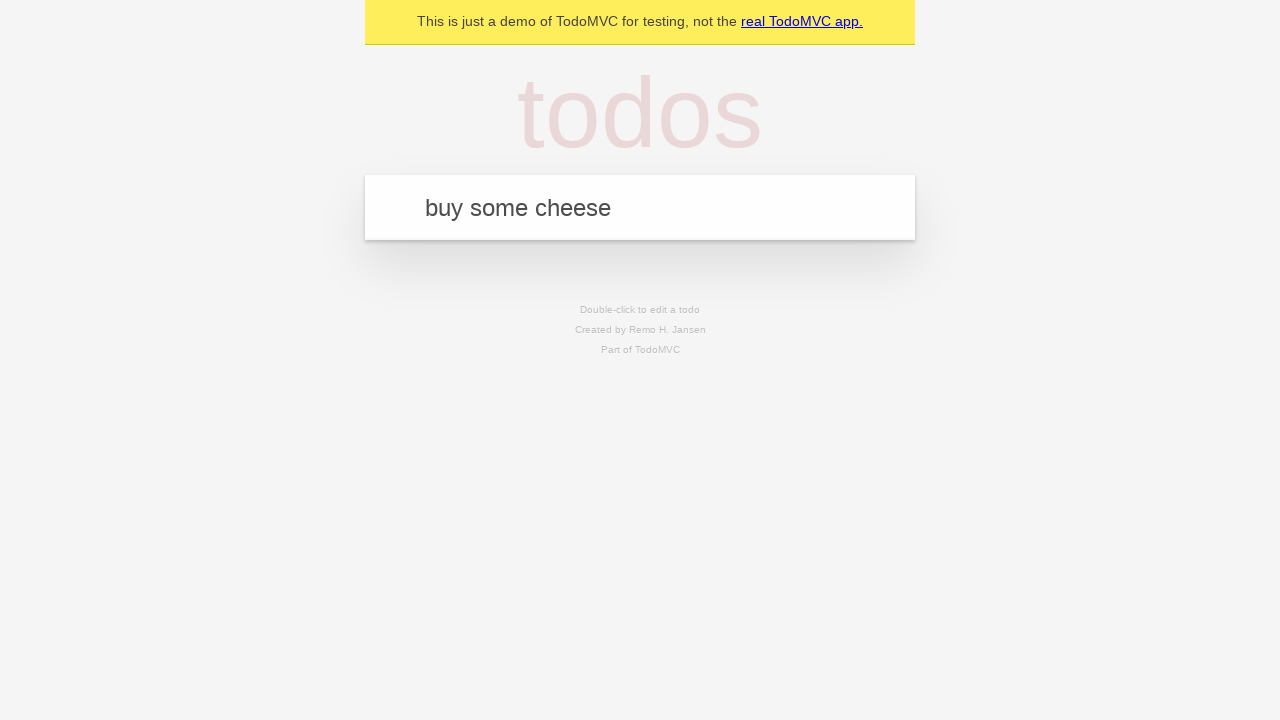

Pressed Enter to create first todo item on .new-todo
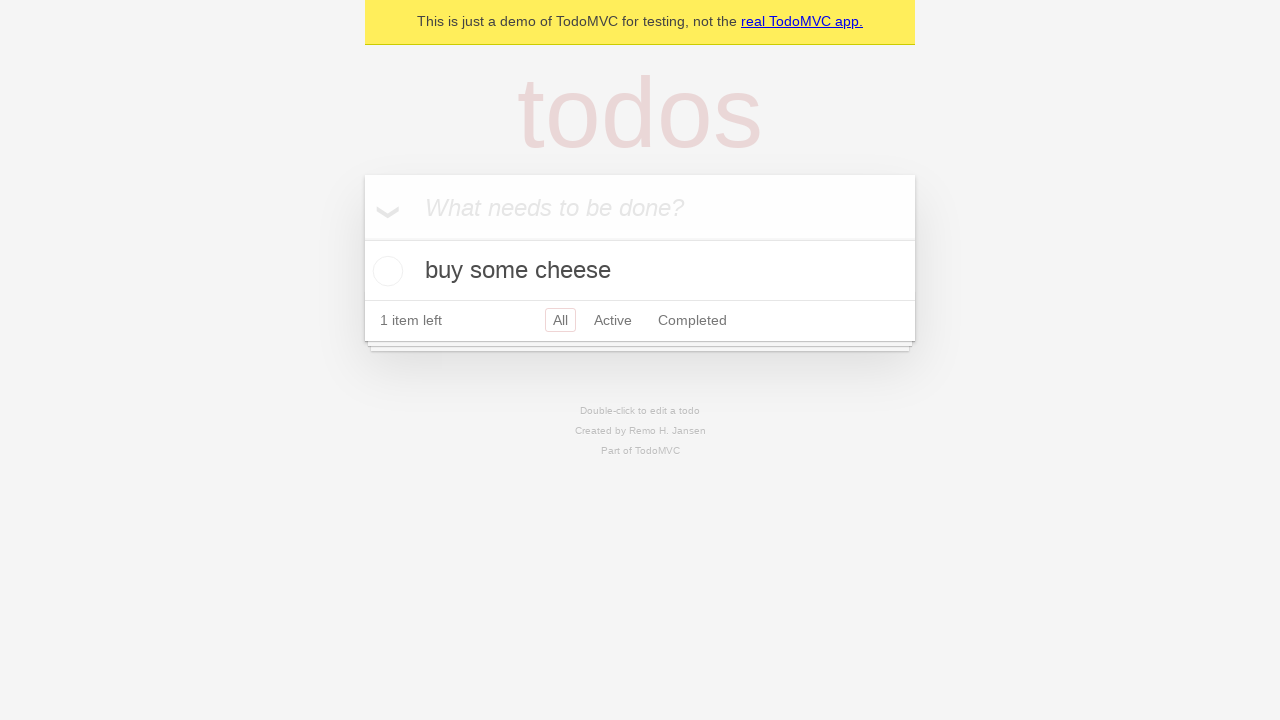

Filled new todo input with 'feed the cat' on .new-todo
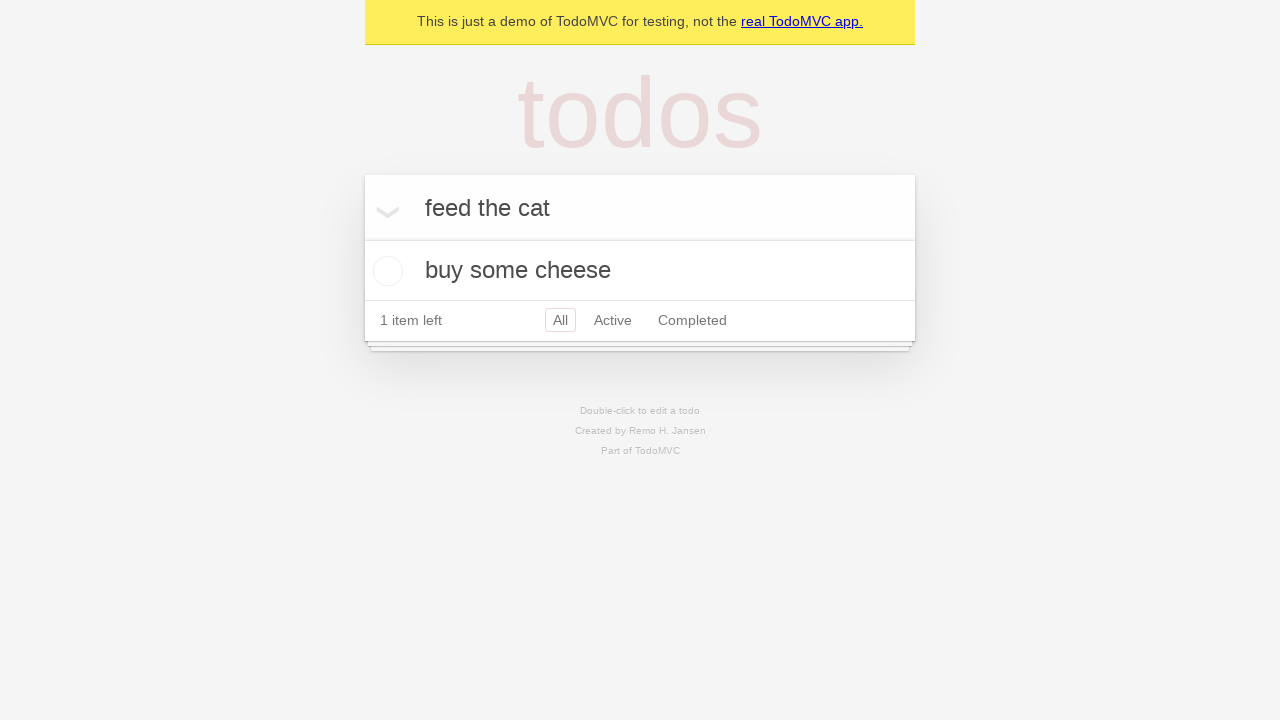

Pressed Enter to create second todo item on .new-todo
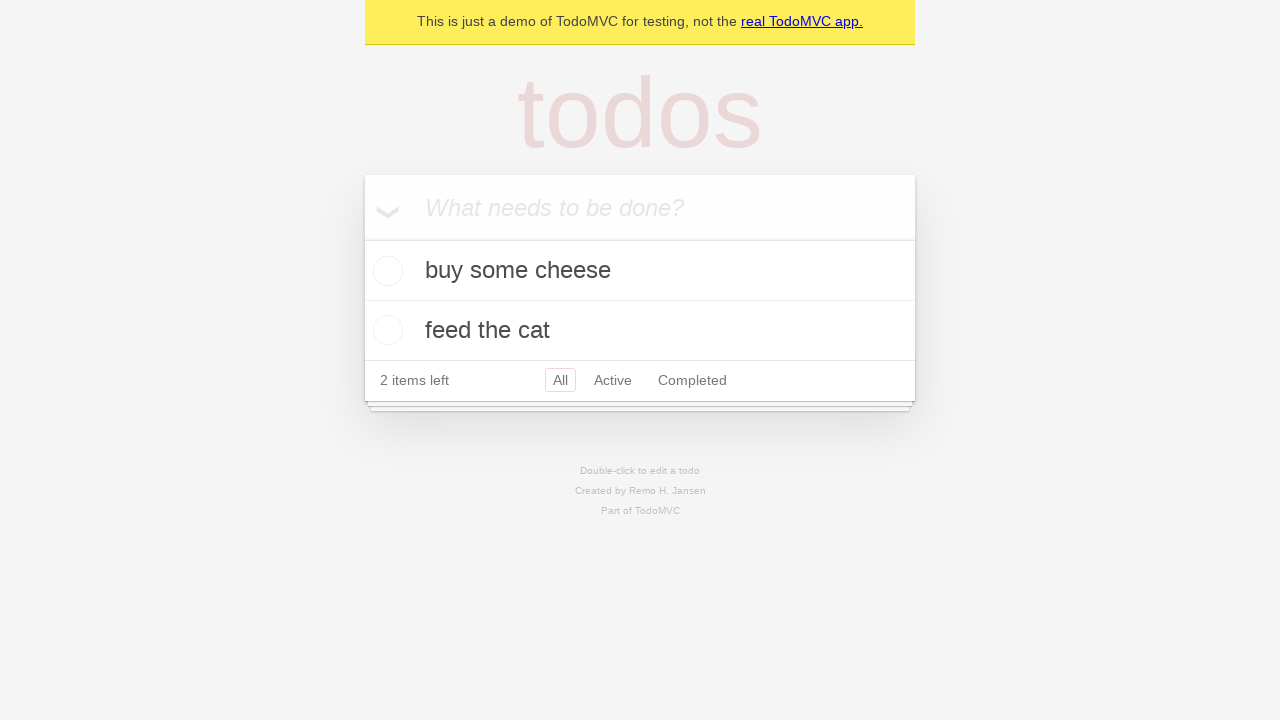

Second todo item appeared in the list
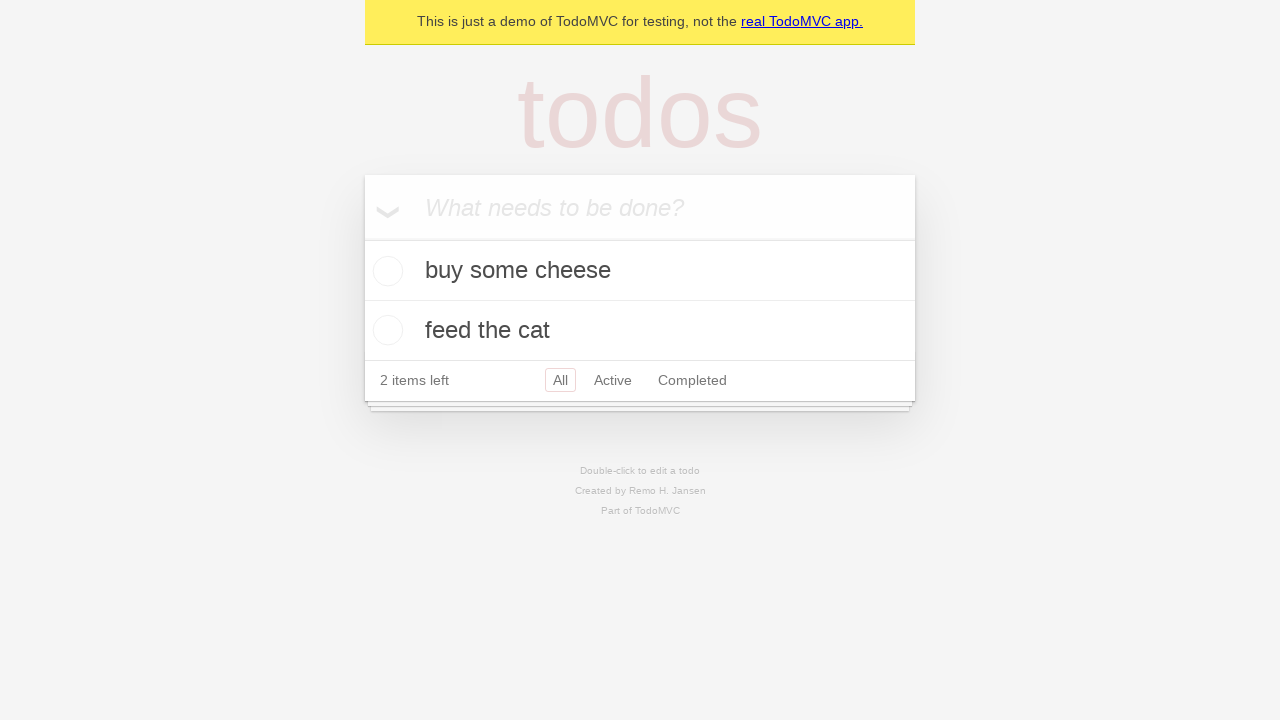

Checked toggle checkbox for first todo item at (385, 271) on .todo-list li >> nth=0 >> .toggle
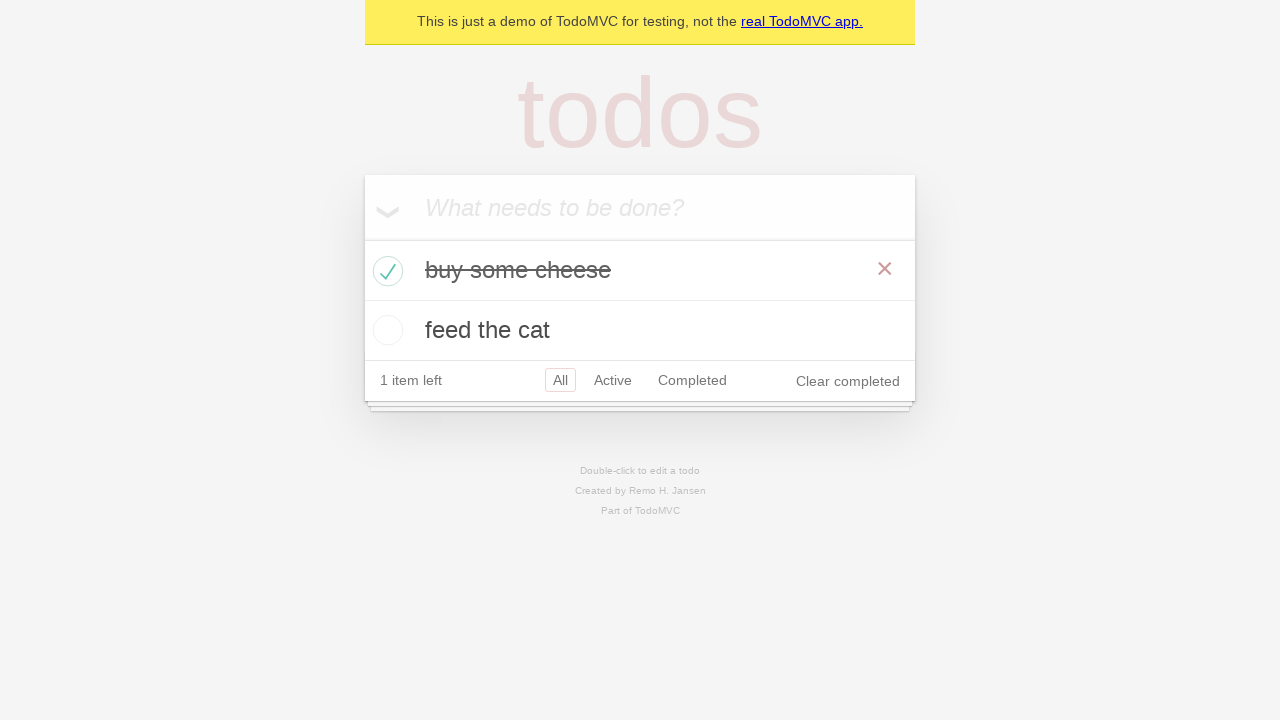

Unchecked toggle checkbox to un-mark first item as complete at (385, 271) on .todo-list li >> nth=0 >> .toggle
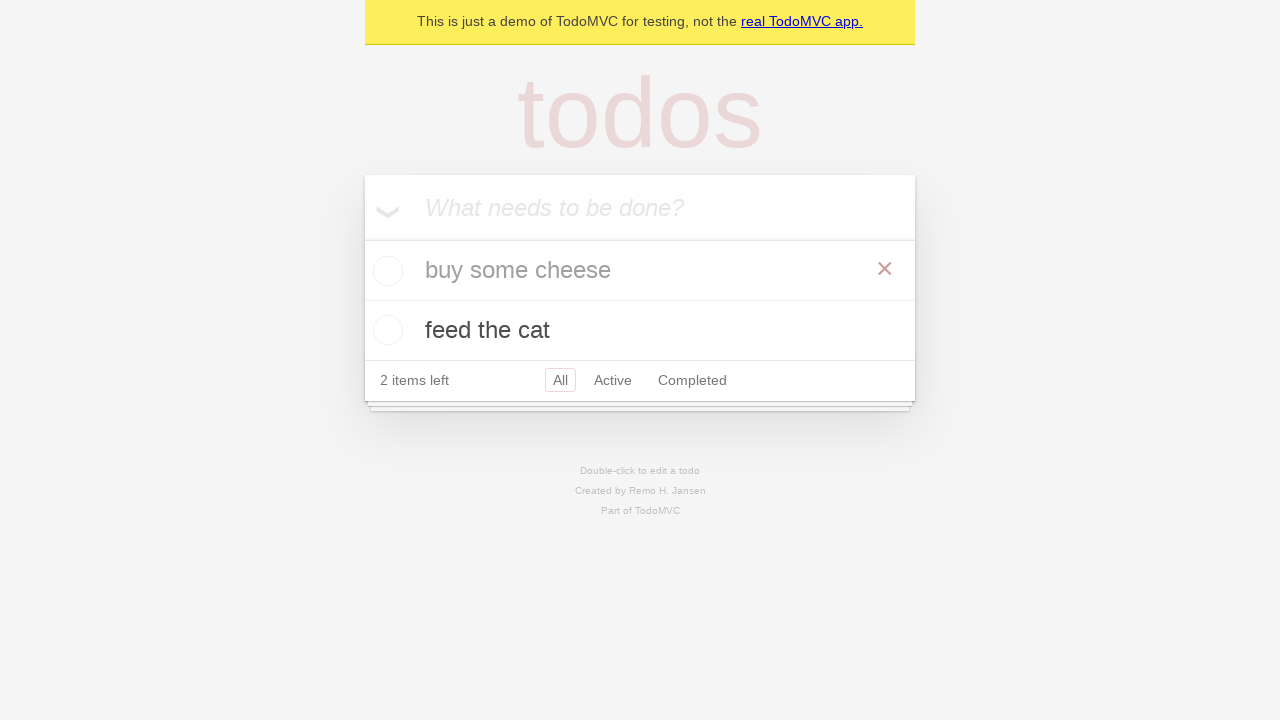

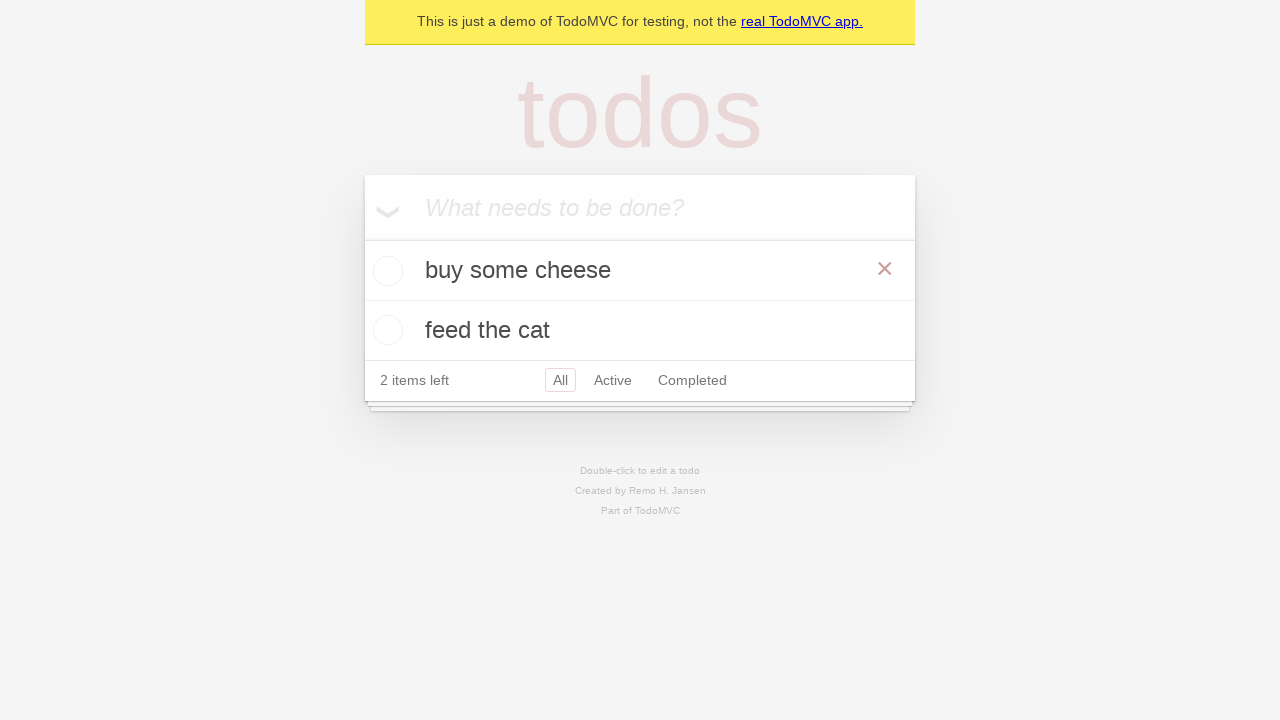